Tests that the counter displays the current number of todo items as items are added

Starting URL: https://demo.playwright.dev/todomvc

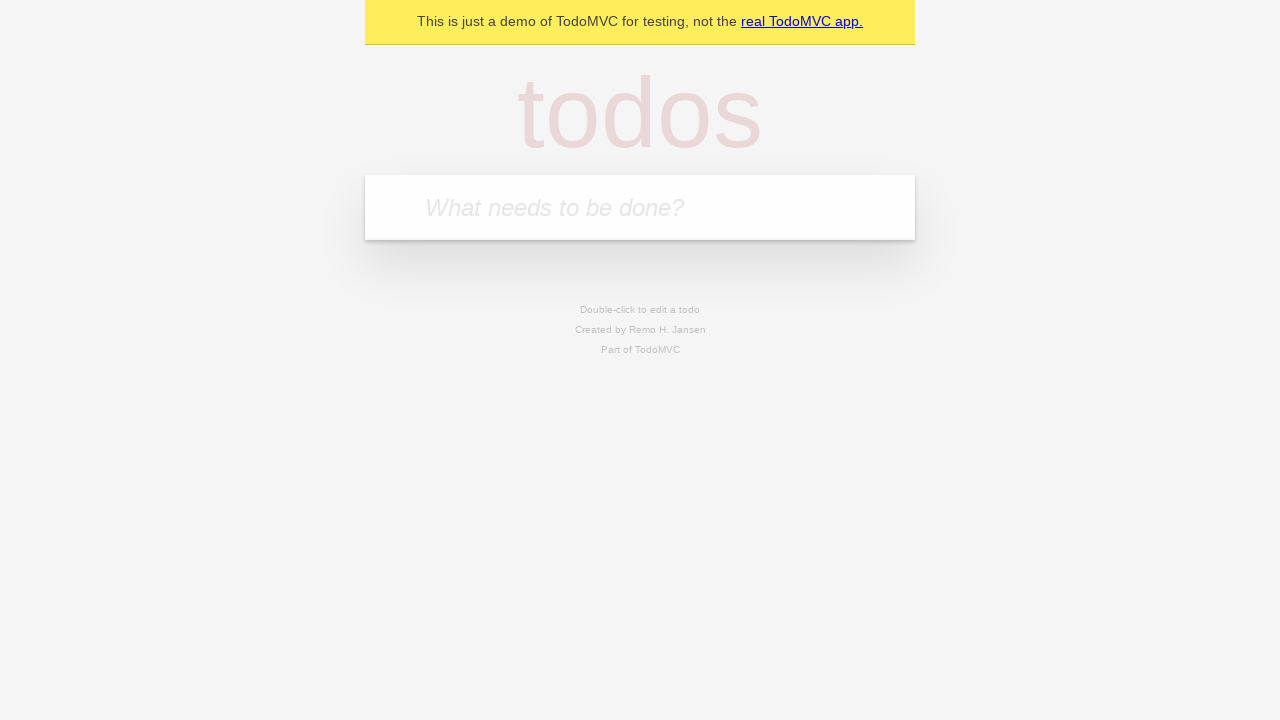

Filled first todo input with 'buy some cheese' on internal:attr=[placeholder="What needs to be done?"i]
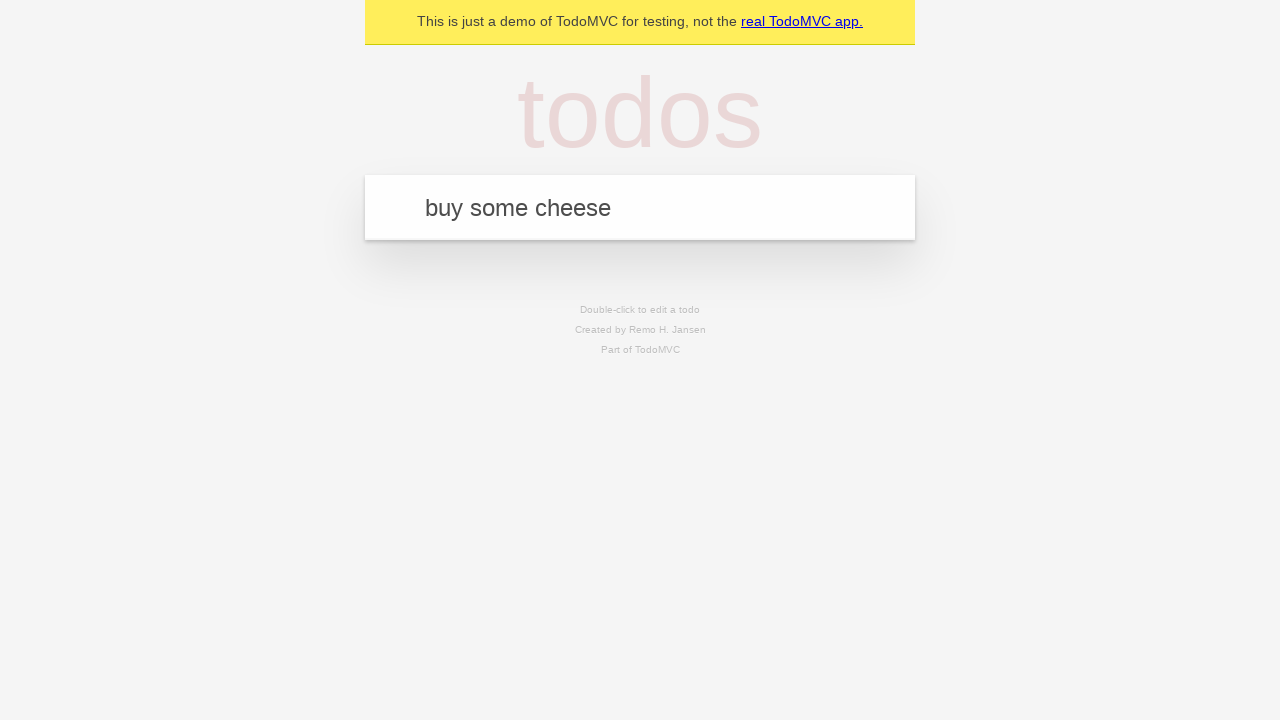

Pressed Enter to add first todo item on internal:attr=[placeholder="What needs to be done?"i]
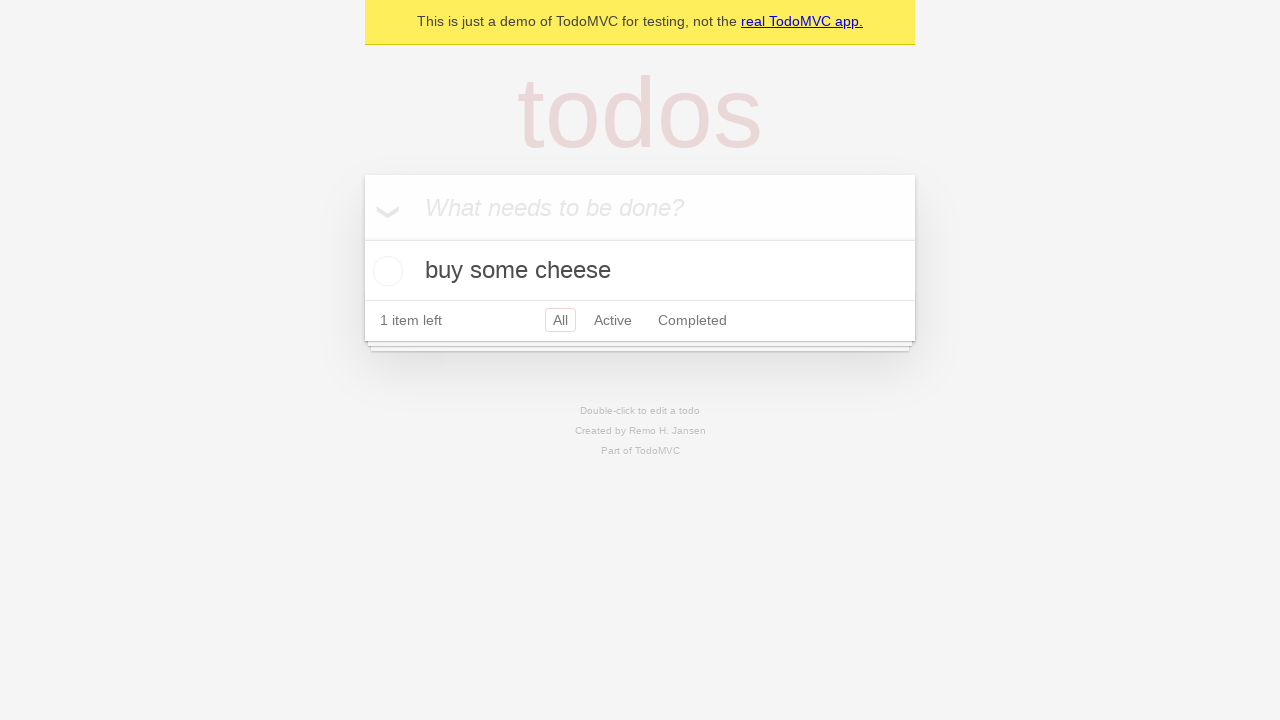

Todo counter element appeared after adding first item
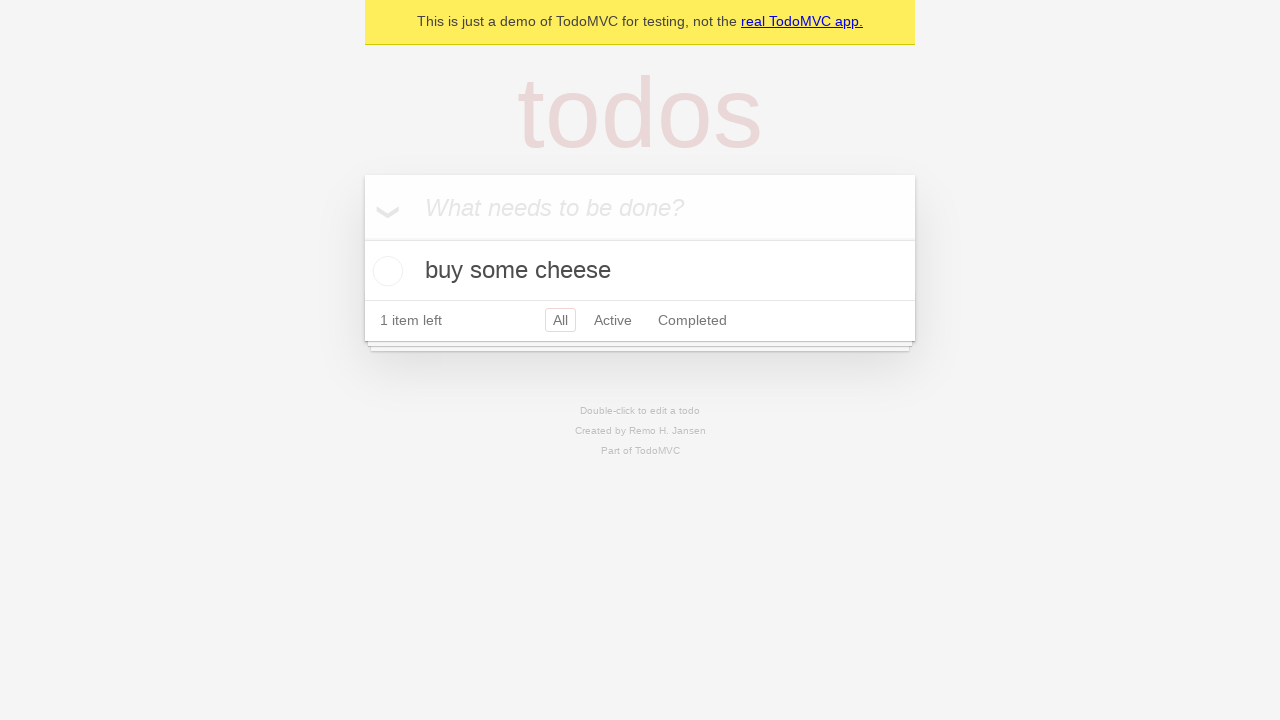

Filled second todo input with 'feed the cat' on internal:attr=[placeholder="What needs to be done?"i]
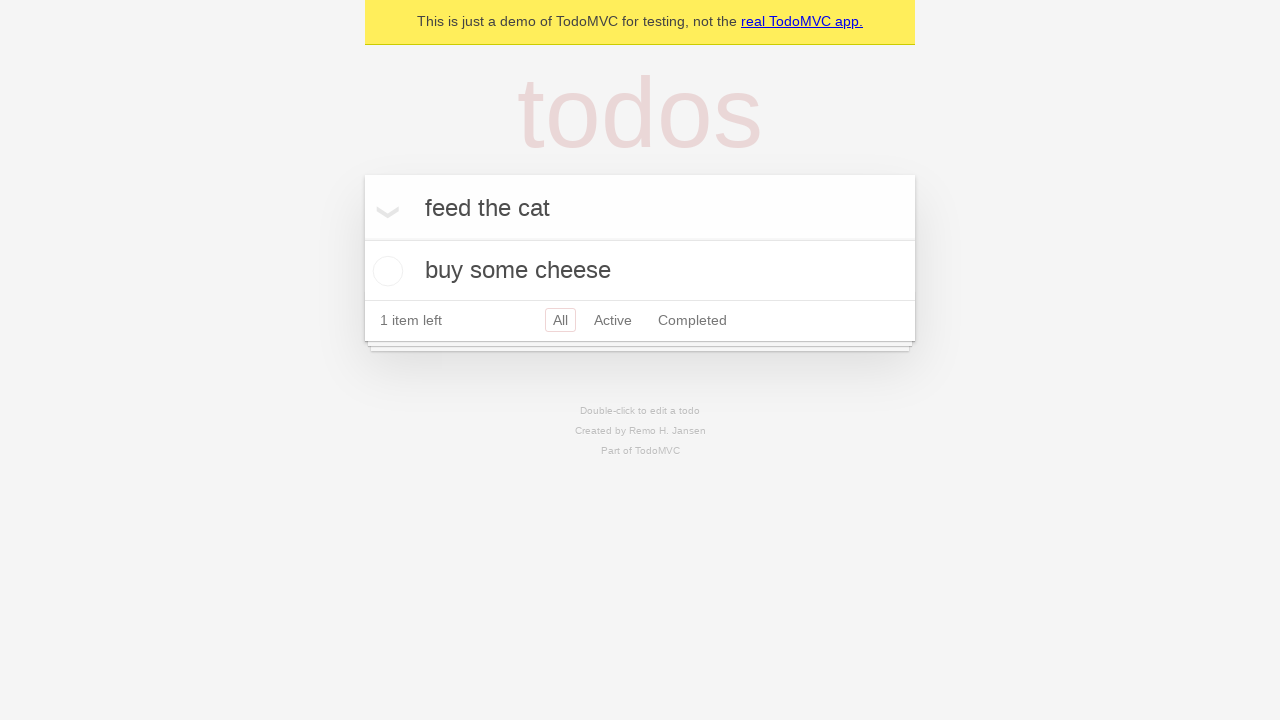

Pressed Enter to add second todo item on internal:attr=[placeholder="What needs to be done?"i]
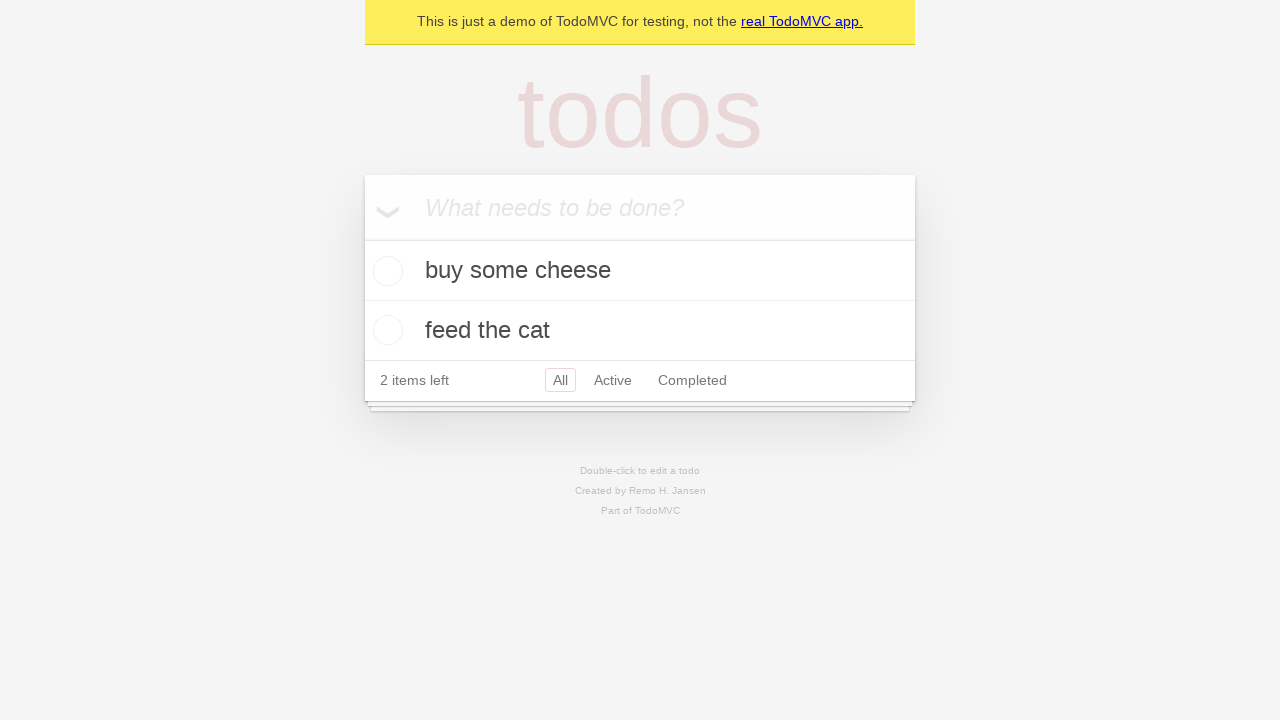

Todo counter updated after adding second item
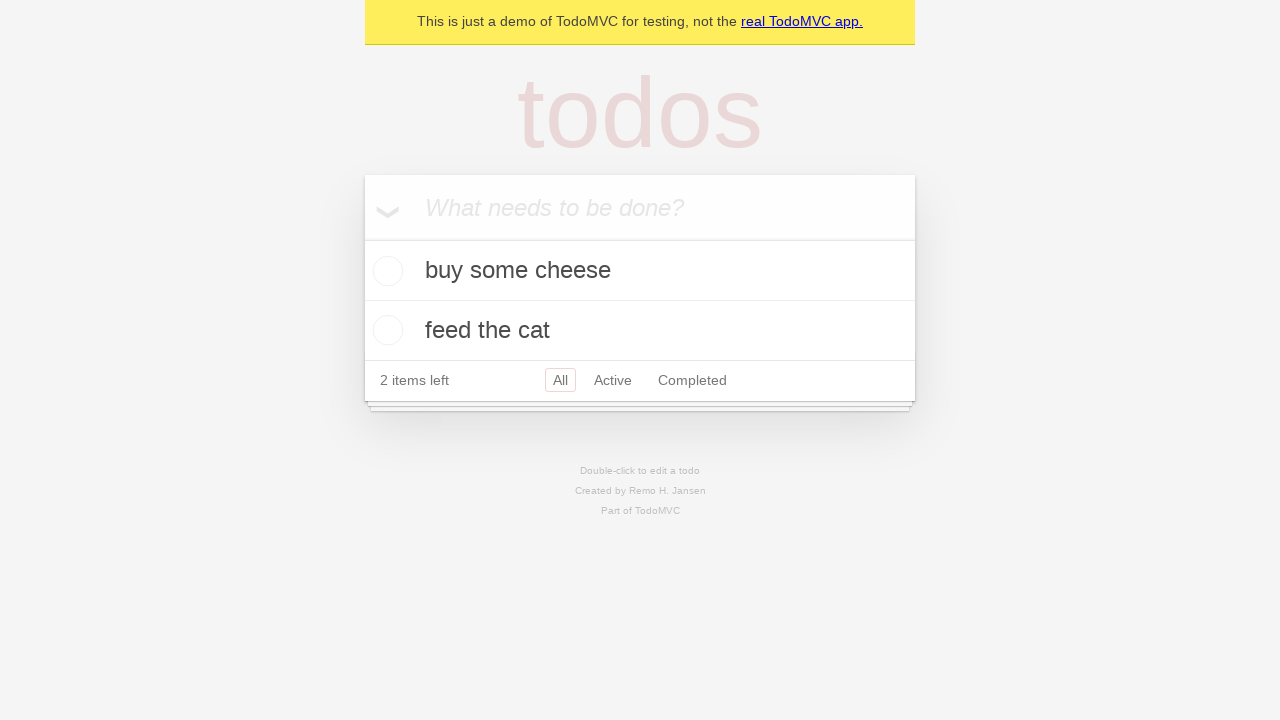

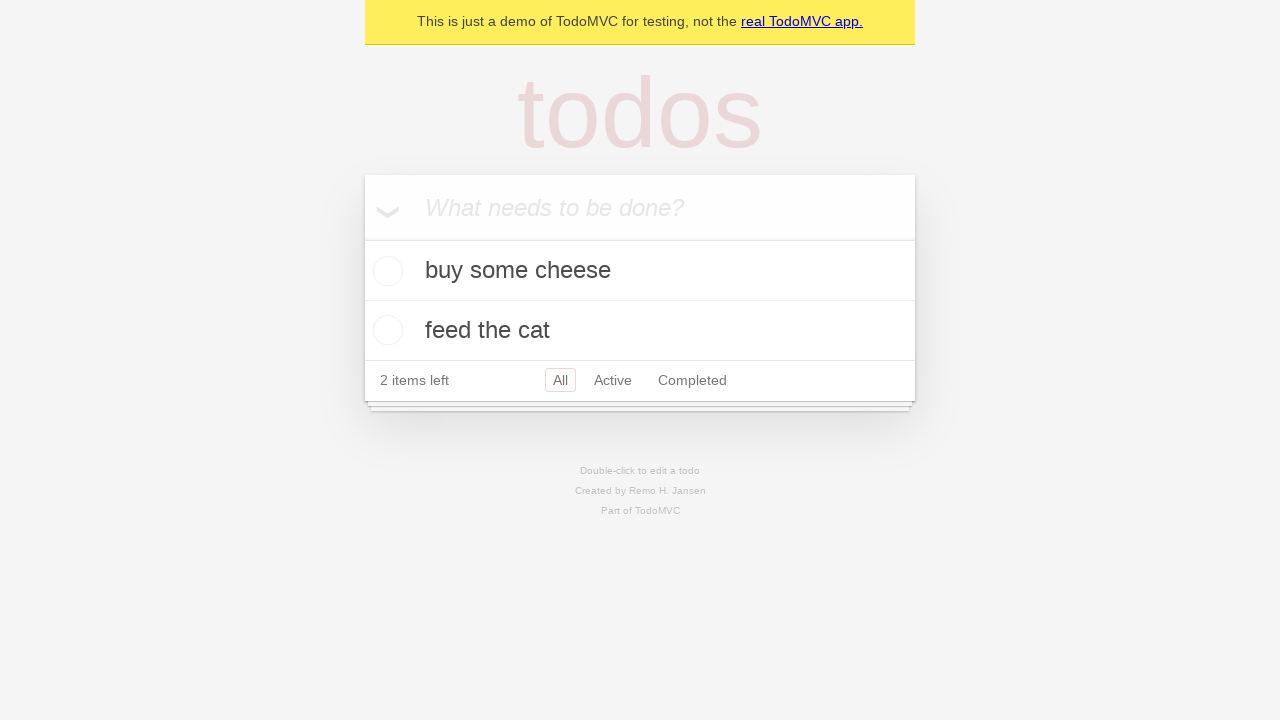